Tests adding an item to cart on BrowserStack demo e-commerce site by clicking the first "Add to Cart" button and verifying the checkout button appears

Starting URL: https://bstackdemo.com/

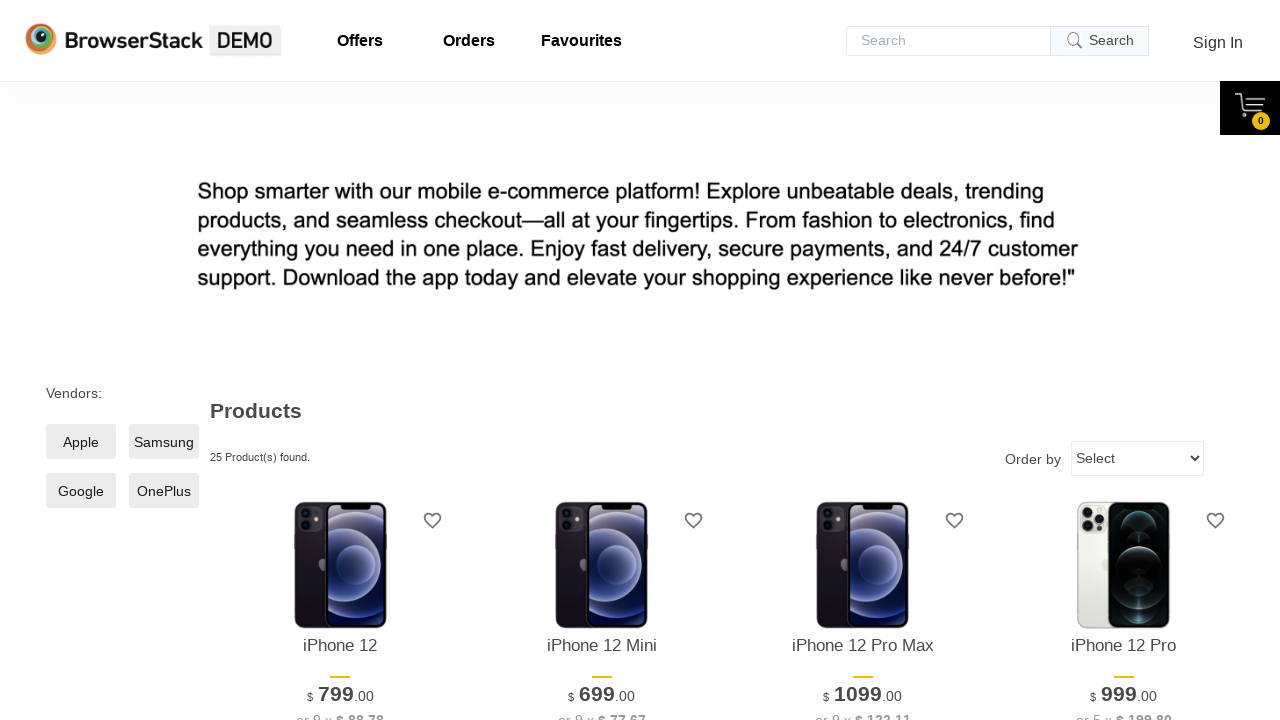

Clicked the first 'Add to Cart' button at (340, 361) on div.shelf-item__buy-btn >> nth=0
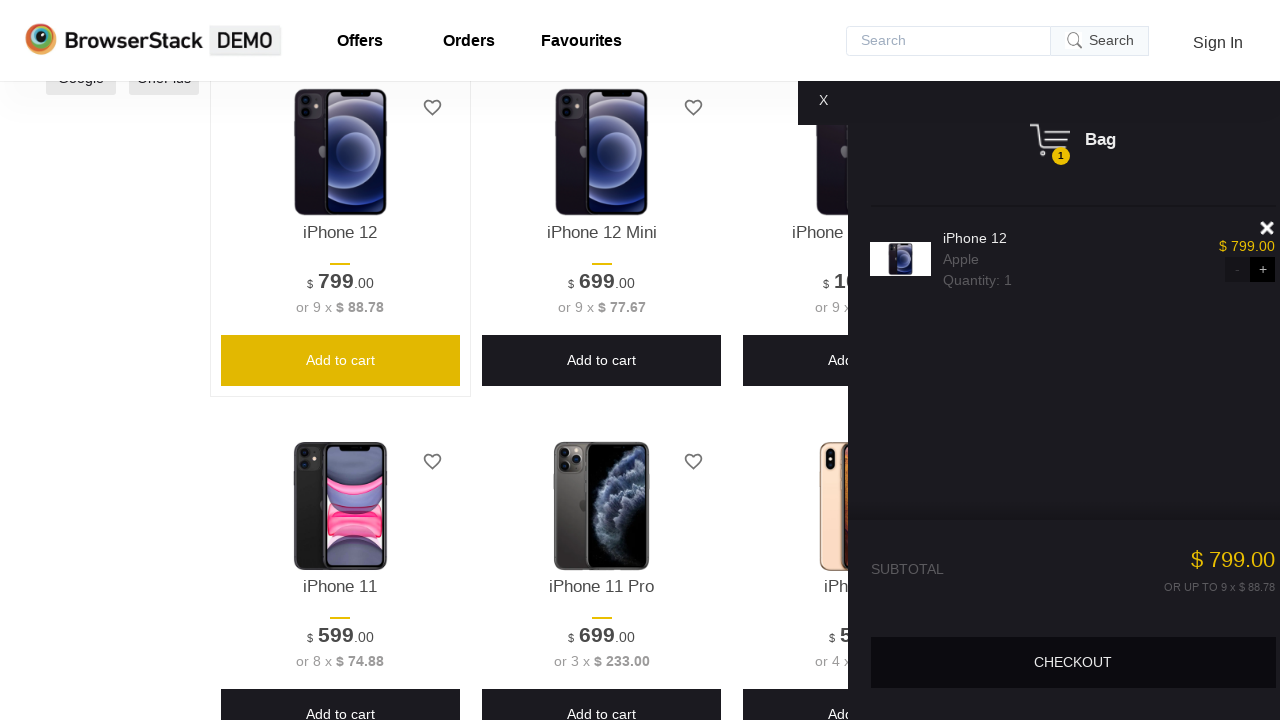

Checkout button appeared after adding item to cart
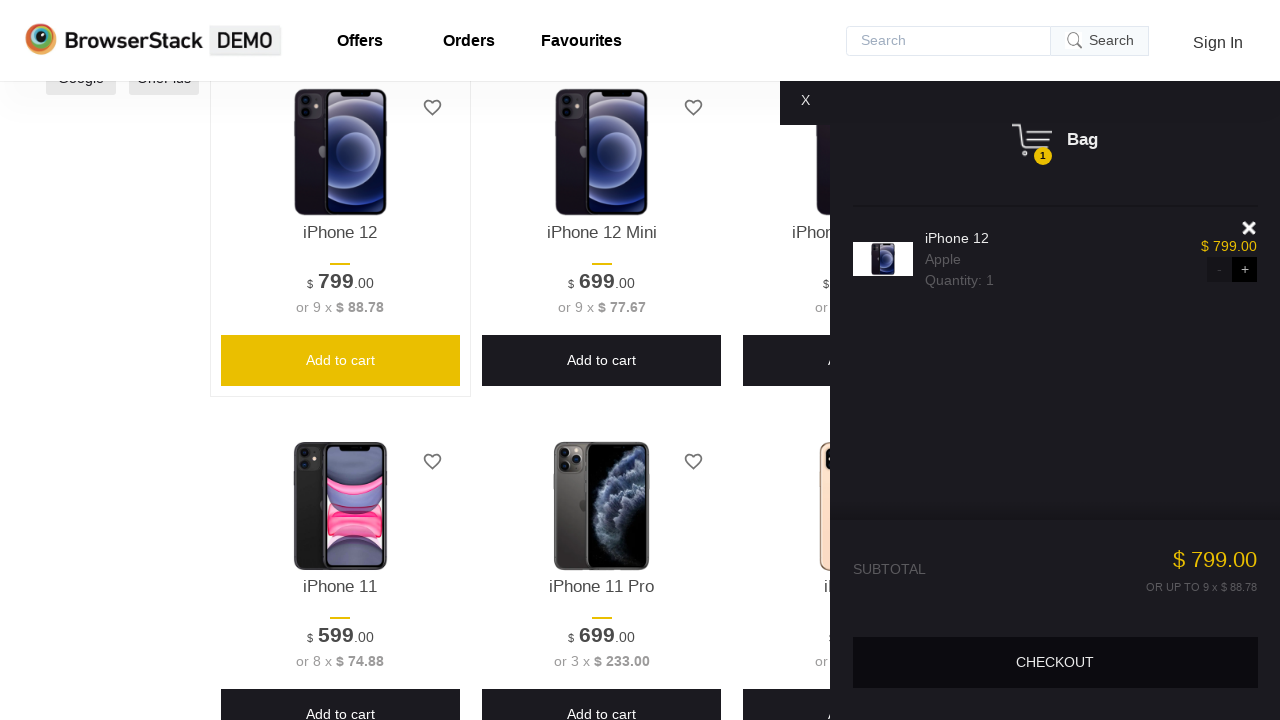

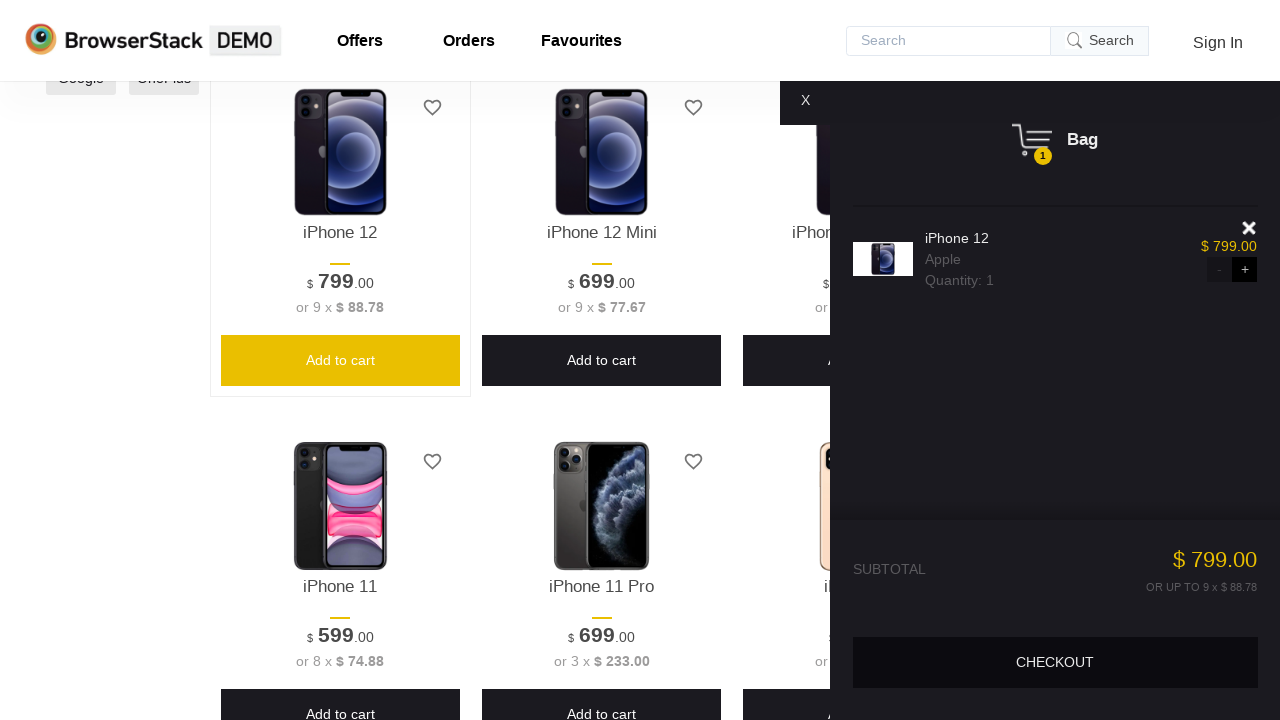